Tests registration form validation when email and confirmation email don't match, verifying the mismatch error message is displayed.

Starting URL: https://alada.vn/tai-khoan/dang-ky.html

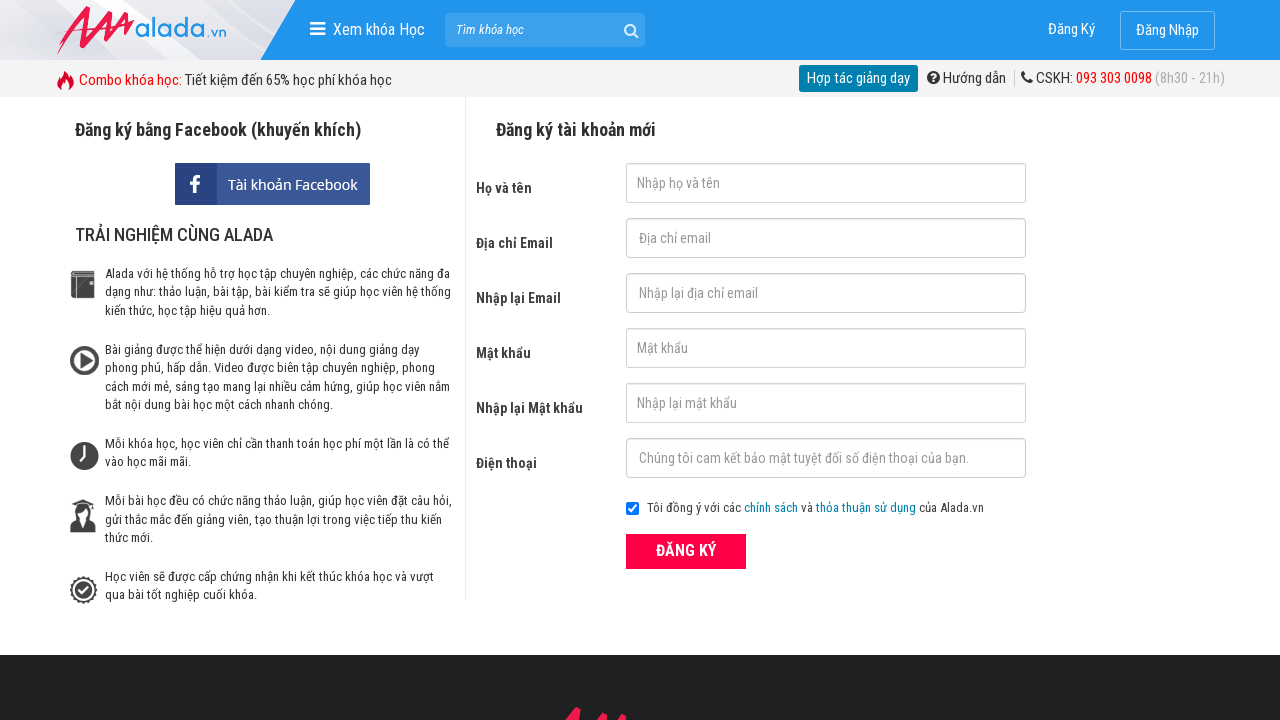

Filled first name field with 'hanhhong' on #txtFirstname
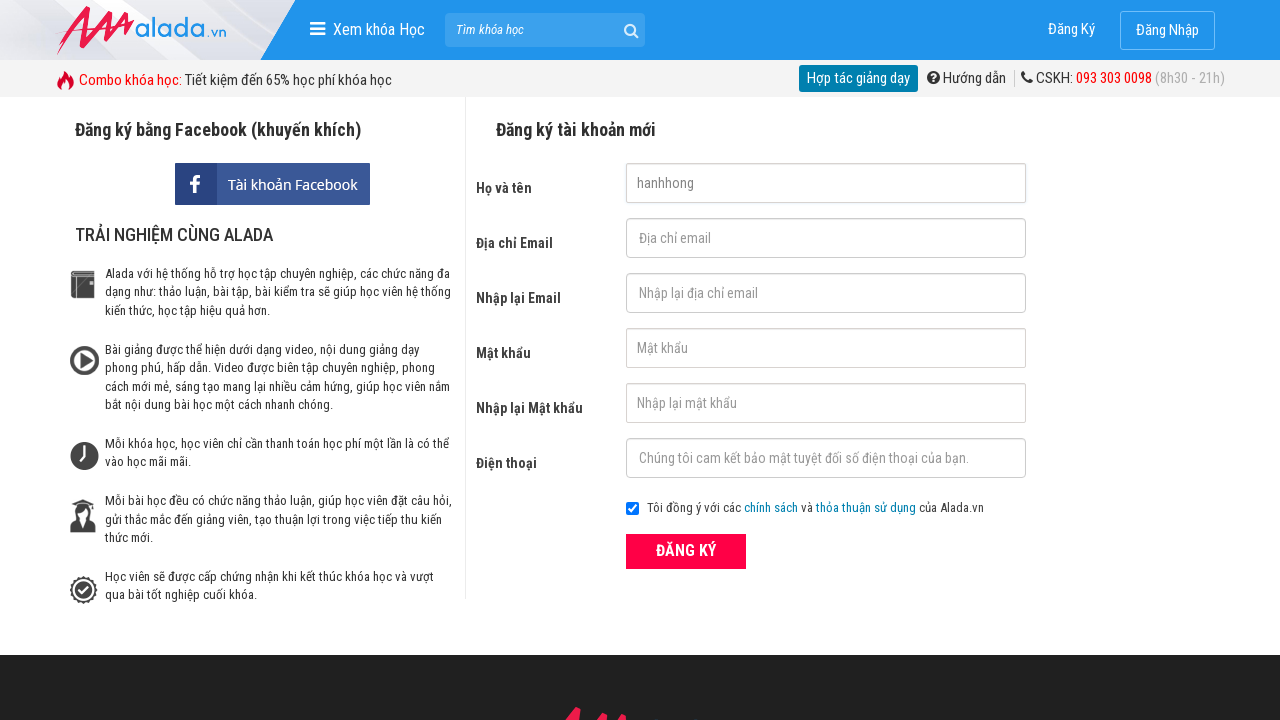

Filled email field with 'hanhhong@gmail.com' on #txtEmail
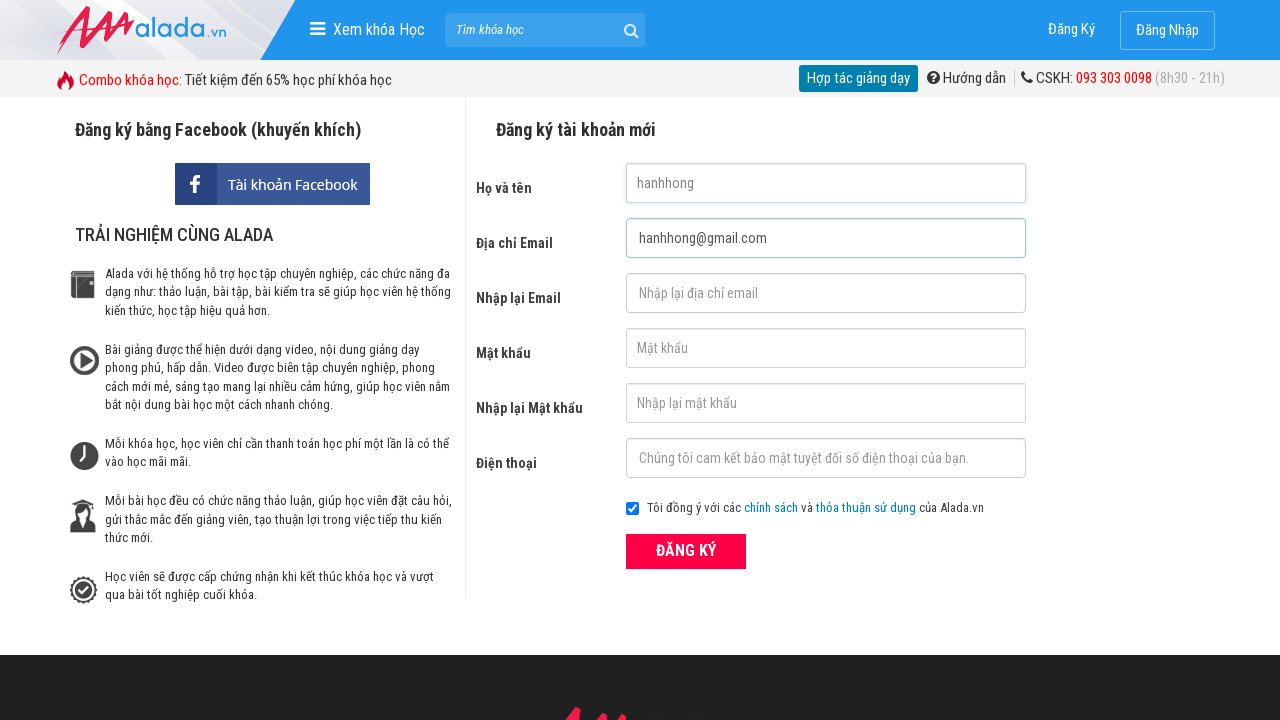

Filled confirmation email field with mismatched email 'hanhhong@gmail.net' on #txtCEmail
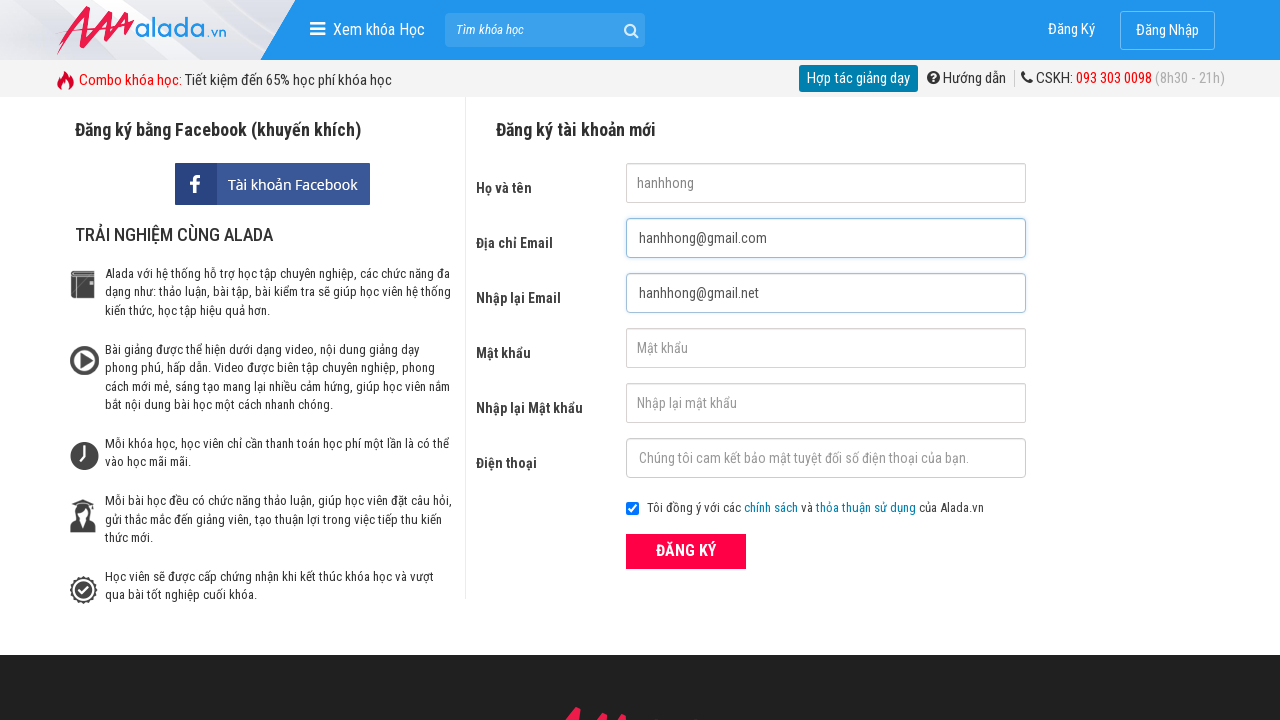

Filled password field with '12345678910' on #txtPassword
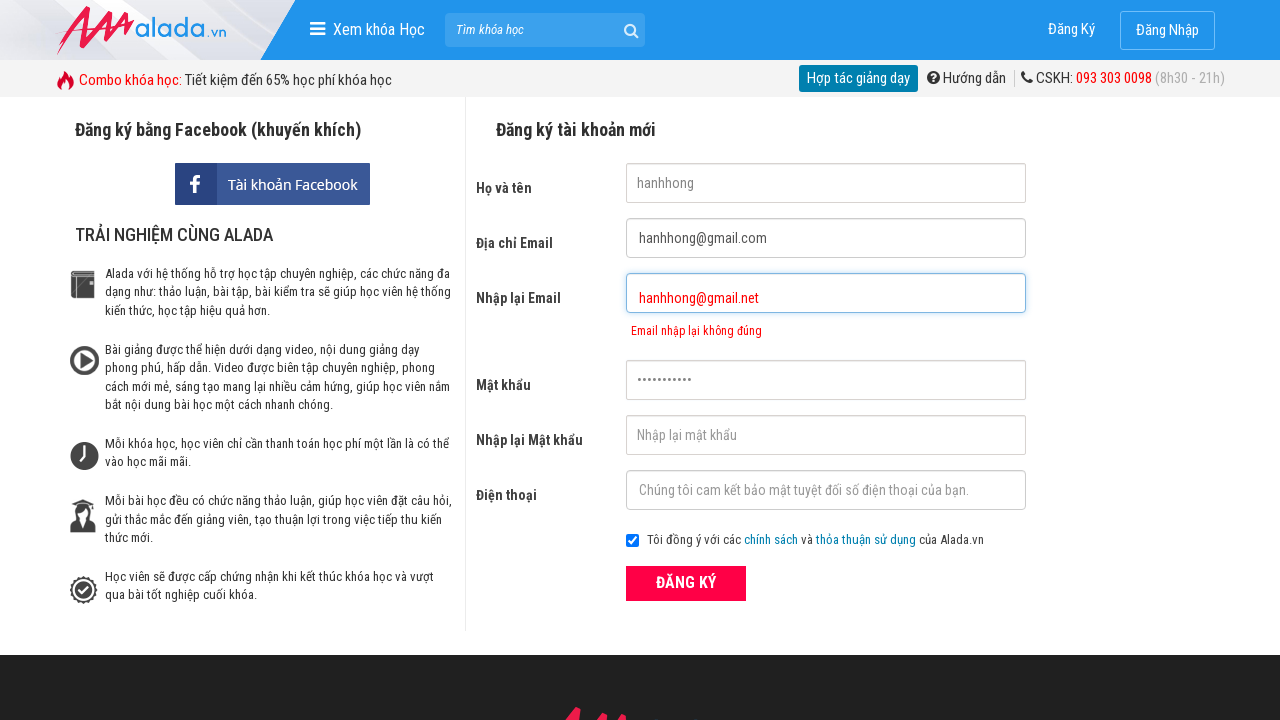

Filled confirmation password field with '12345678910' on #txtCPassword
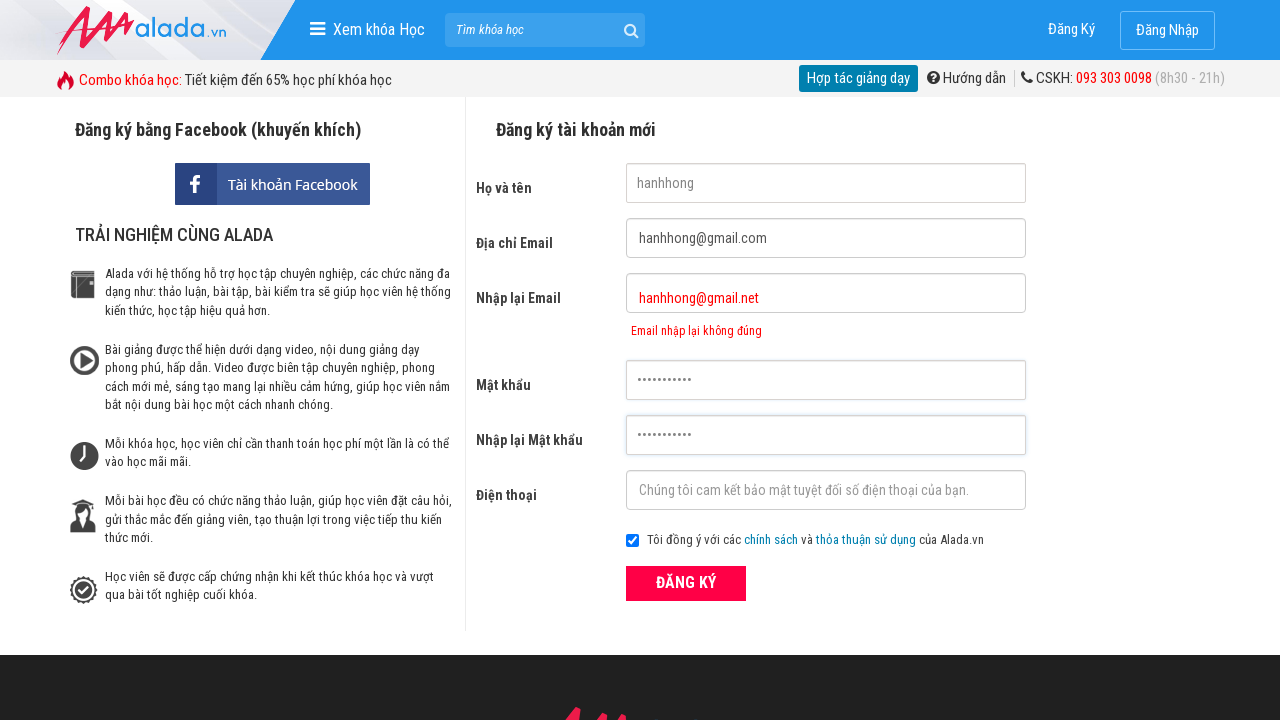

Filled phone field with '09875566778' on #txtPhone
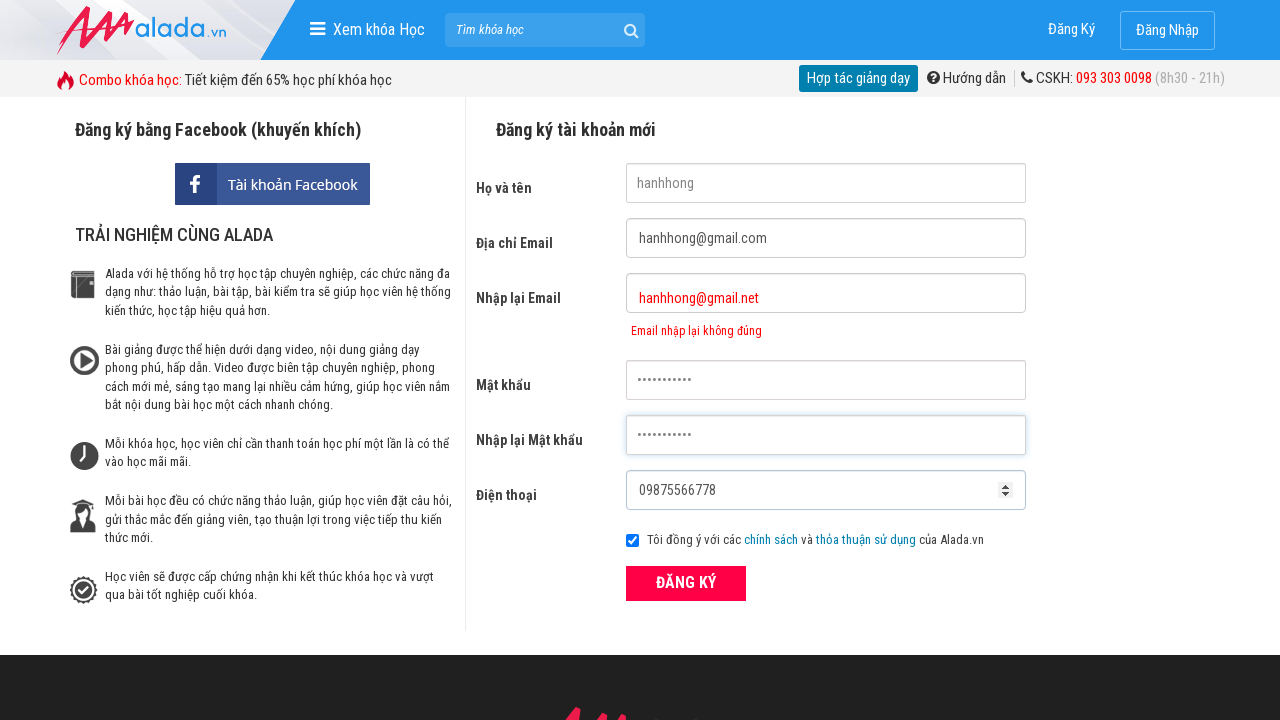

Clicked ĐĂNG KÝ (Register) button to submit registration form at (686, 583) on xpath=//form[@id='frmLogin']//button[text()='ĐĂNG KÝ']
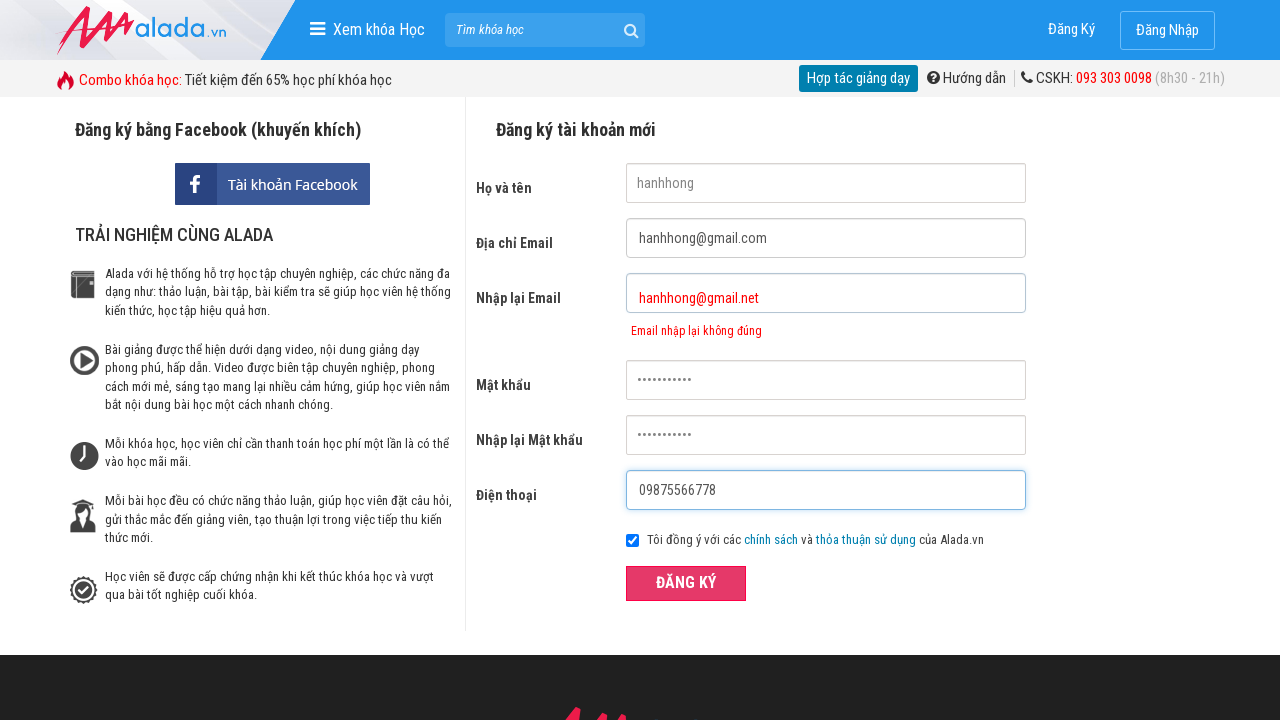

Email mismatch error message appeared on confirmation email field
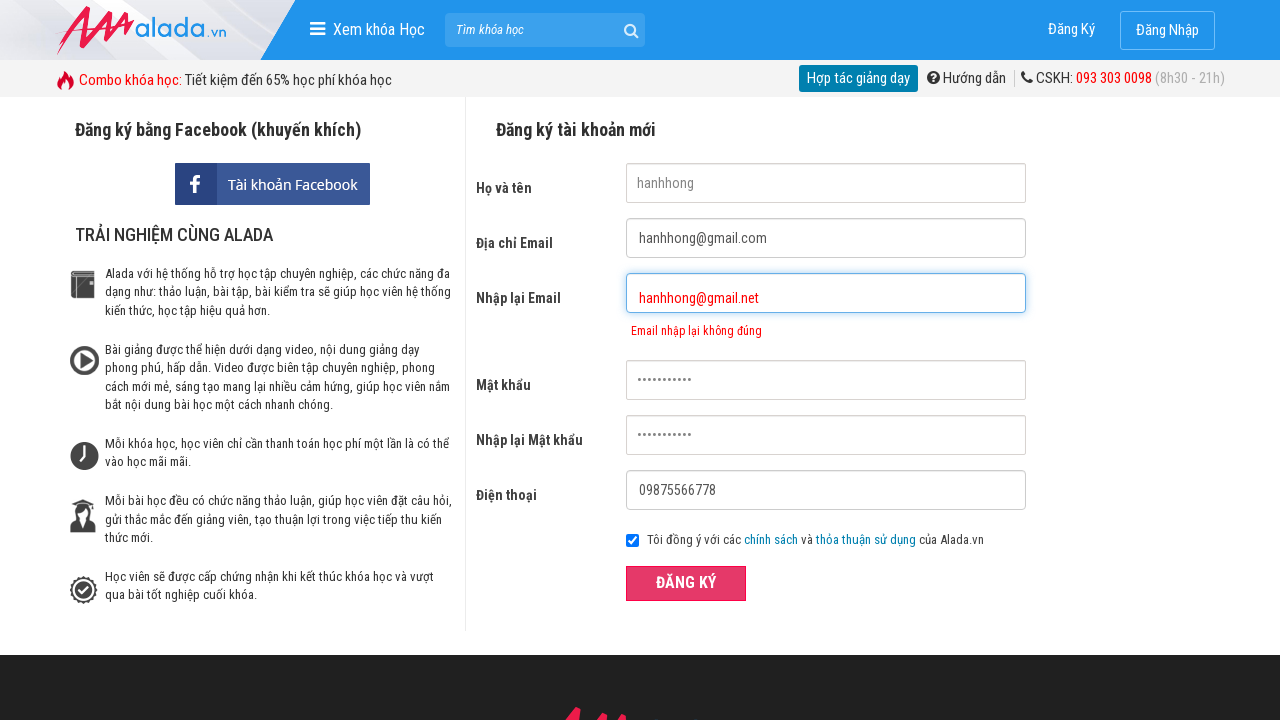

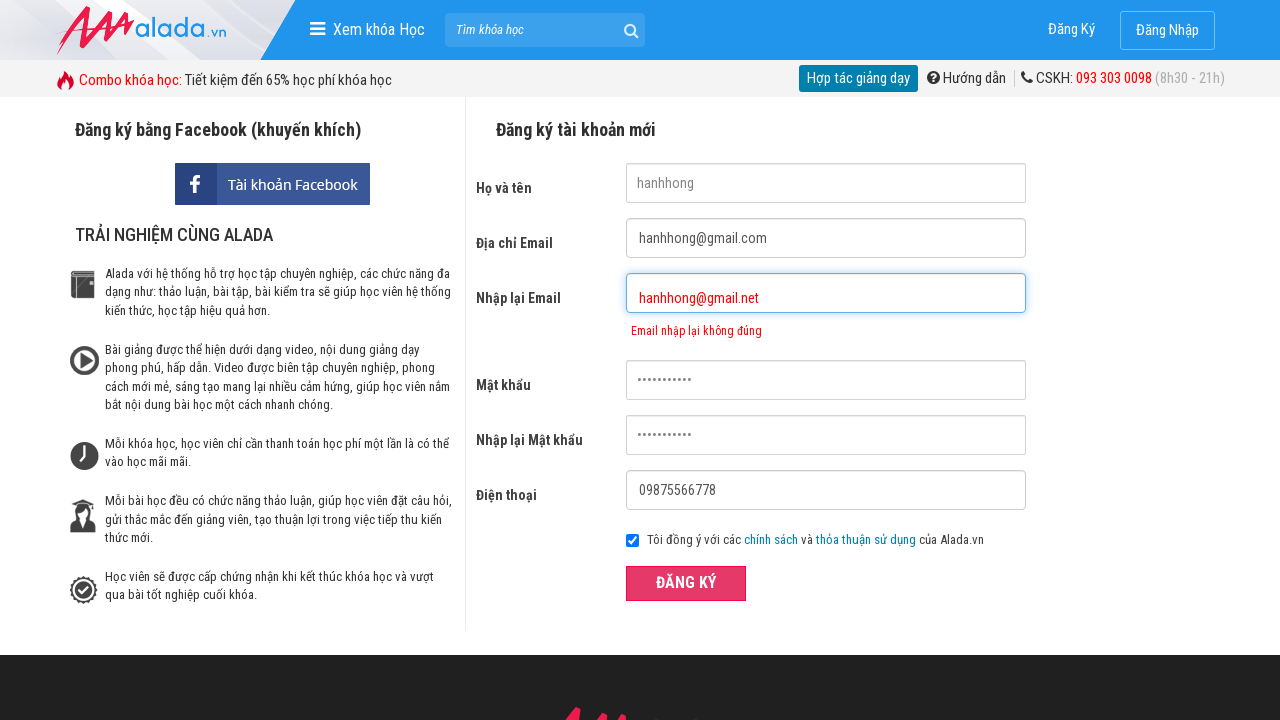